Clicks all buttons on the page from right to left, handling alert dialogs that appear after each click

Starting URL: https://percebus.github.io/npm-web-sampler/

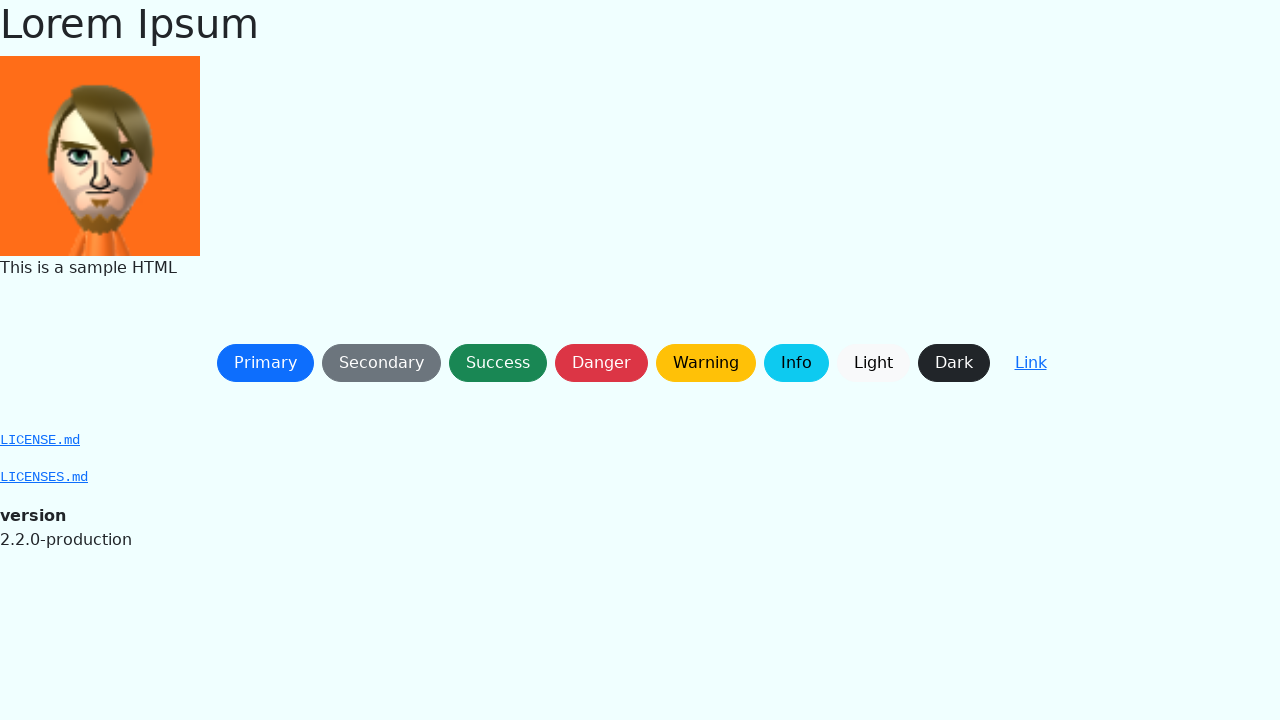

Waited for page to fully load (networkidle)
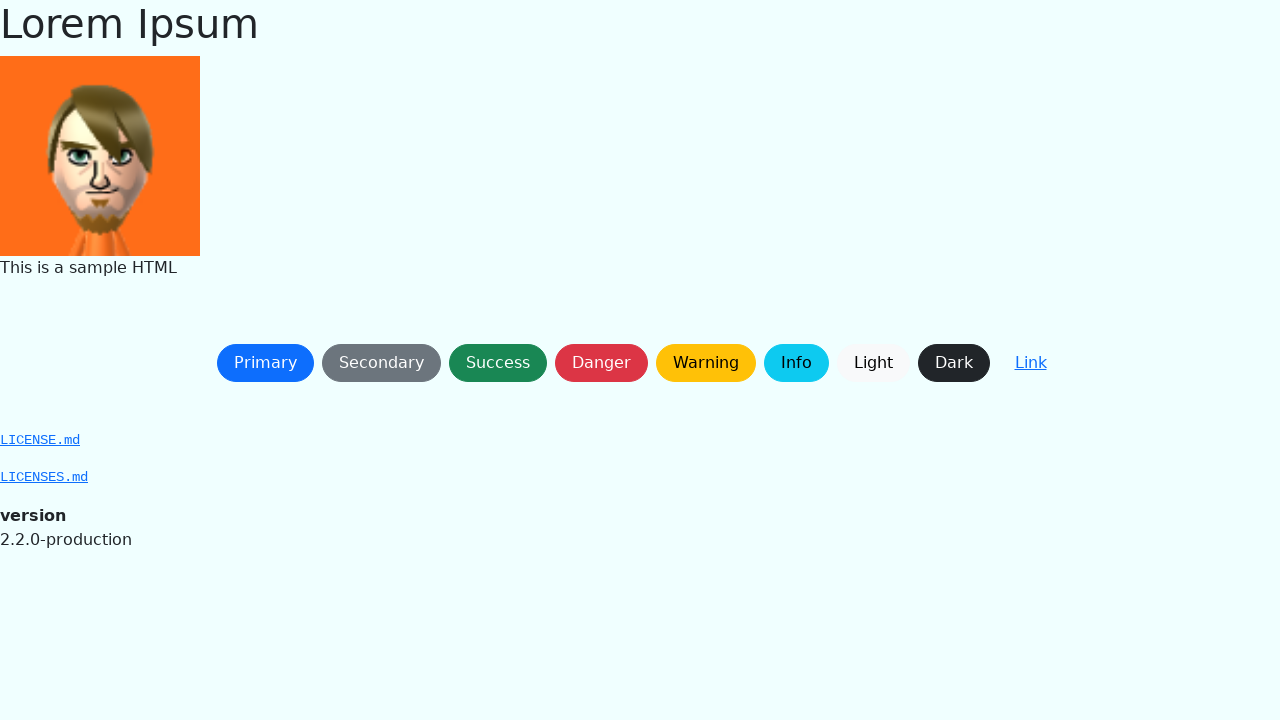

Set up dialog handler to accept all alerts
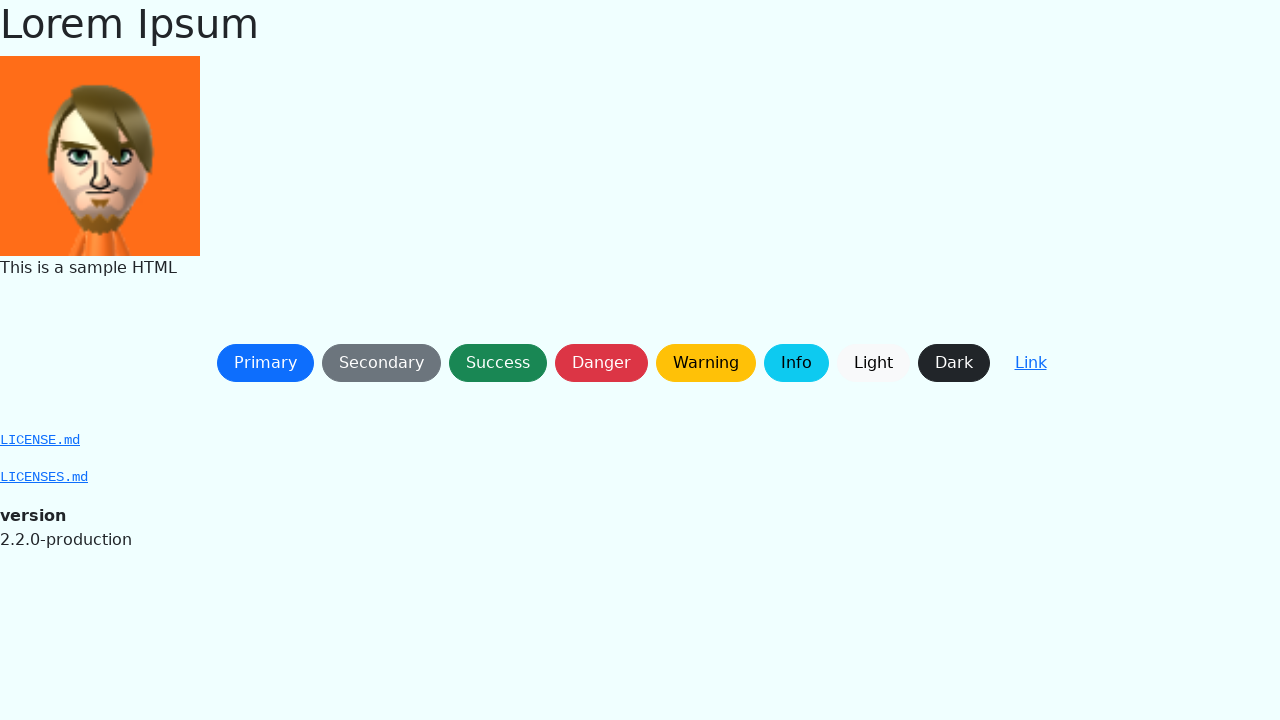

Retrieved all buttons on the page
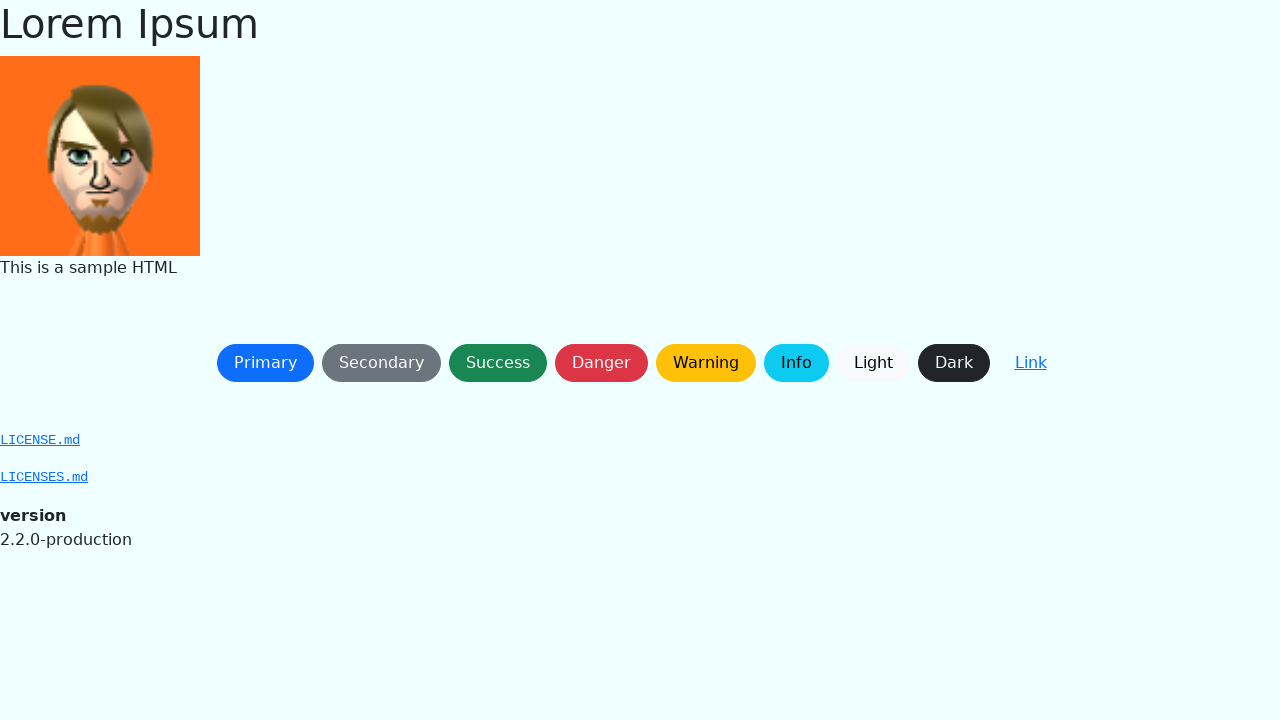

Reversed button list to click from right to left
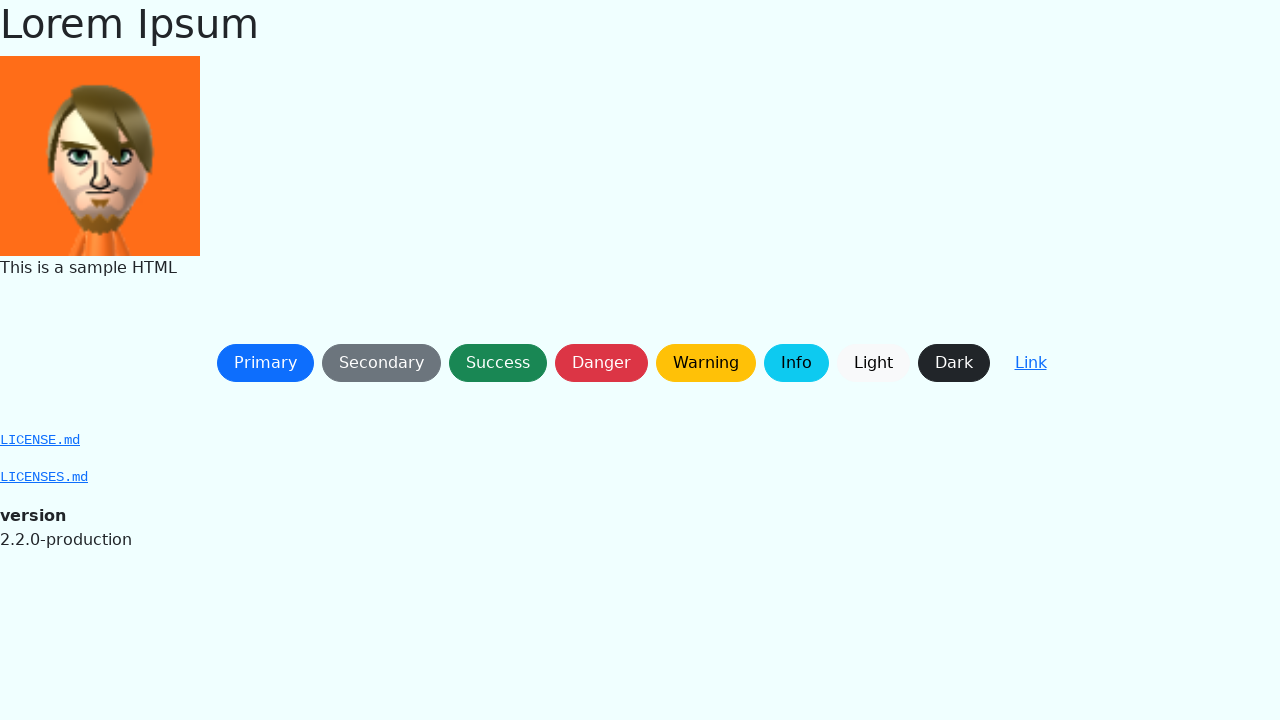

Waited for button to be visible
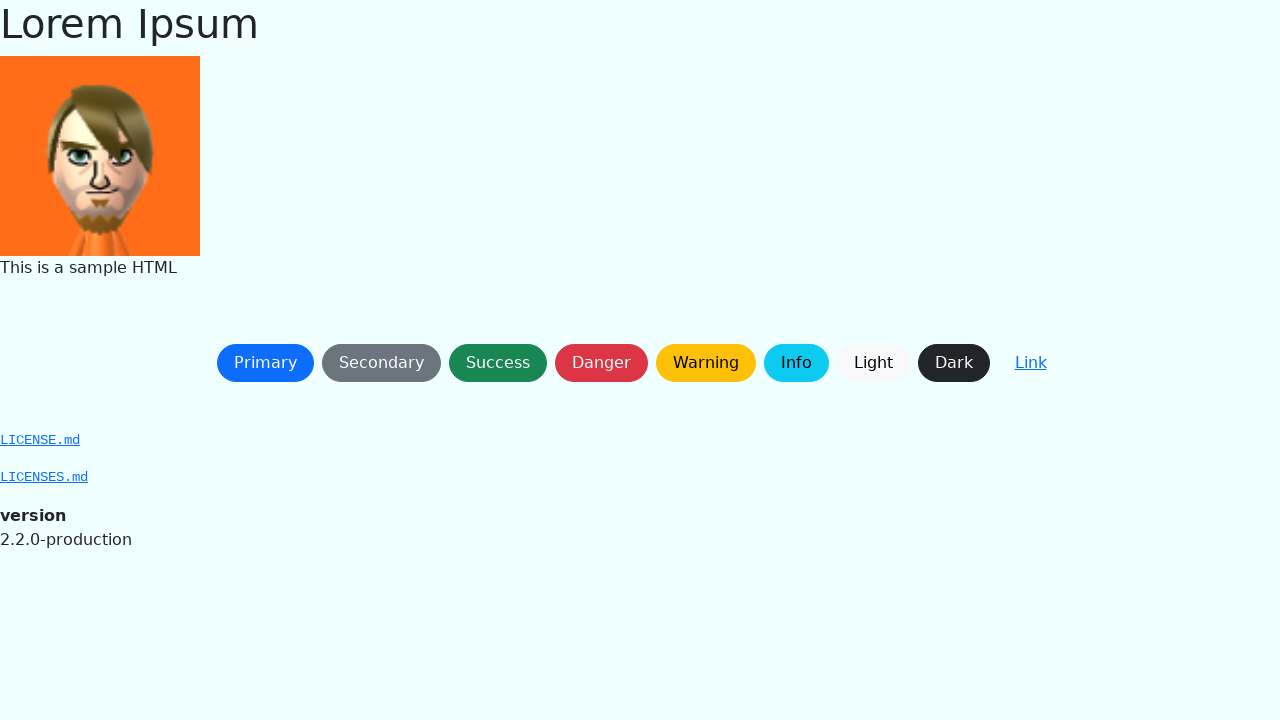

Clicked button at (1030, 363) on button:not(a) >> nth=8
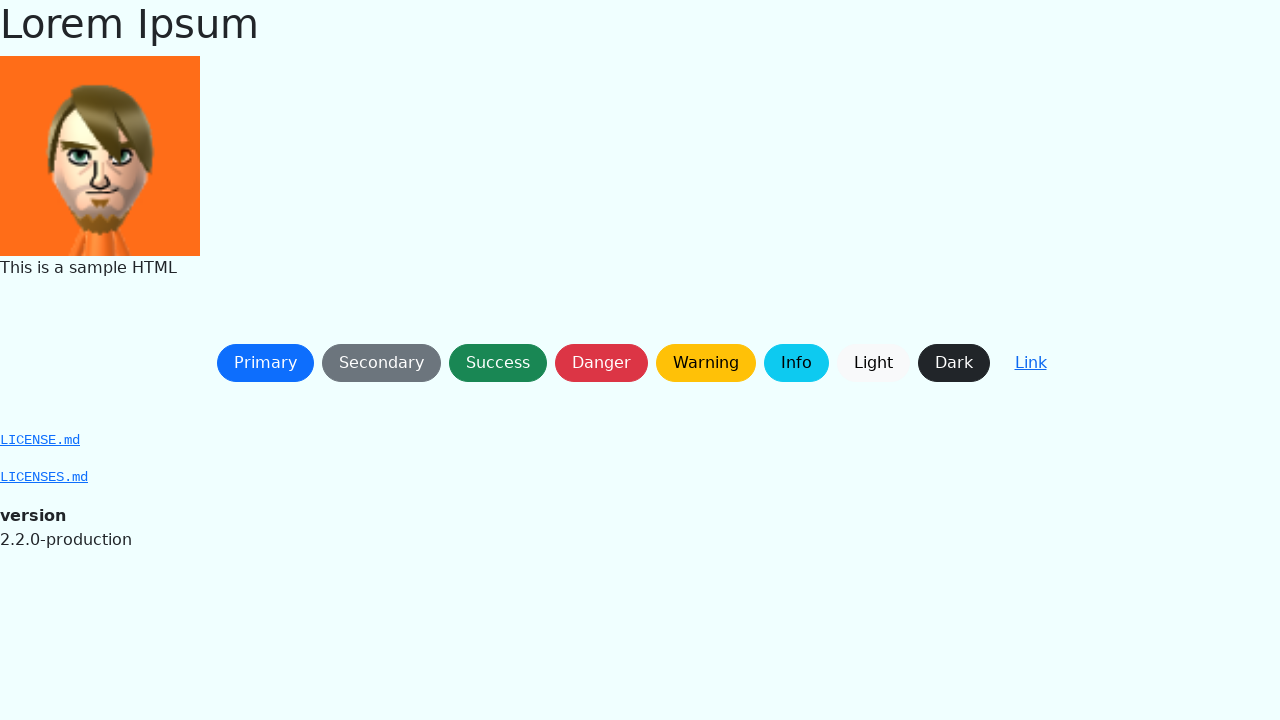

Waited 500ms after button click for alert handling
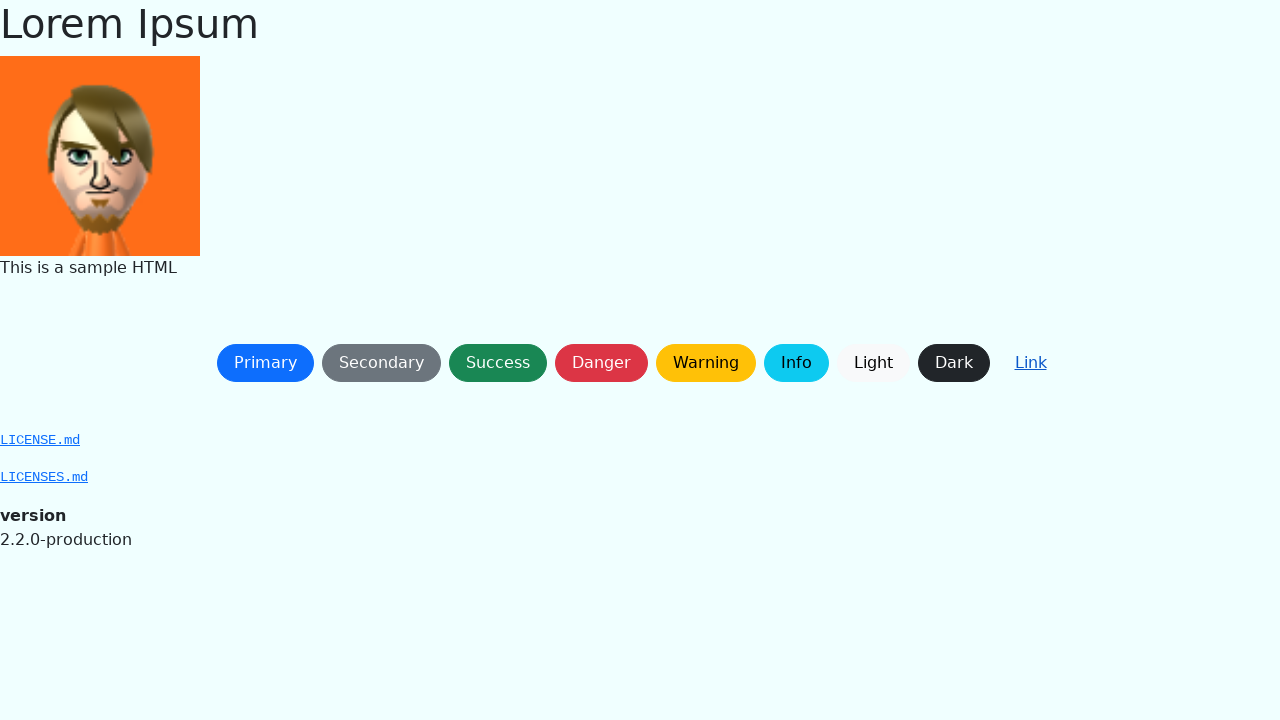

Waited for button to be visible
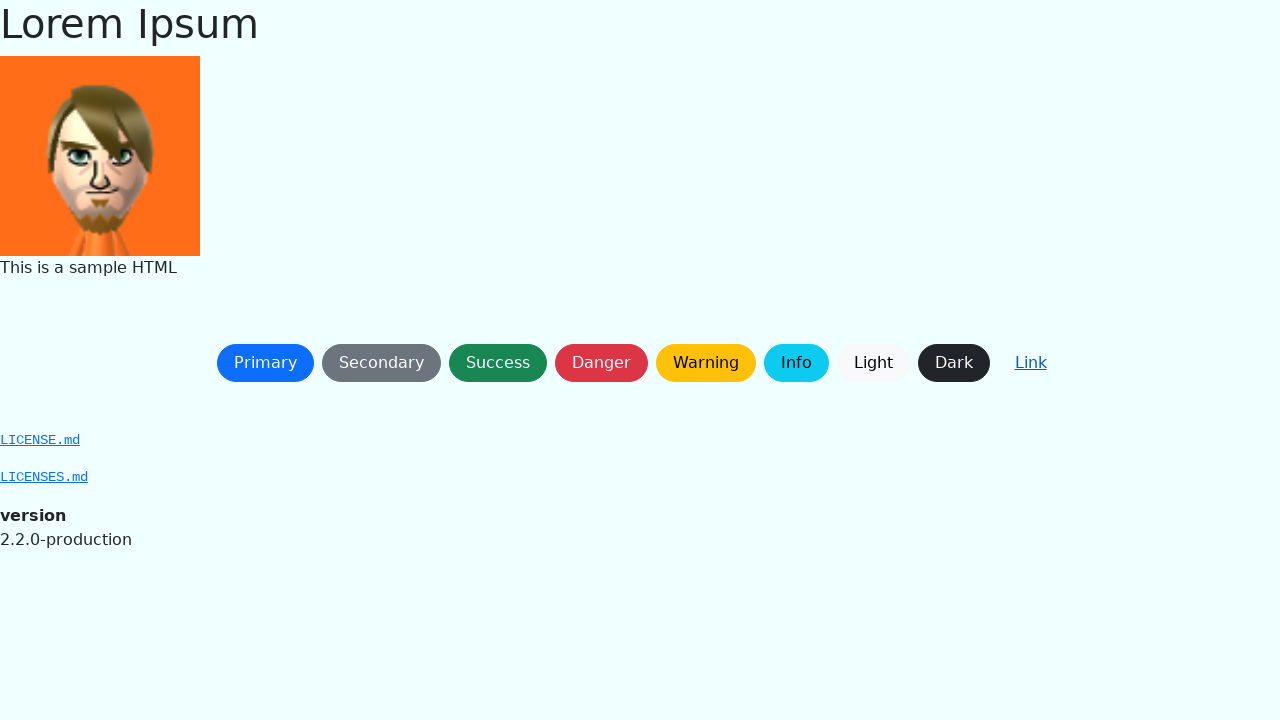

Clicked button at (954, 363) on button:not(a) >> nth=7
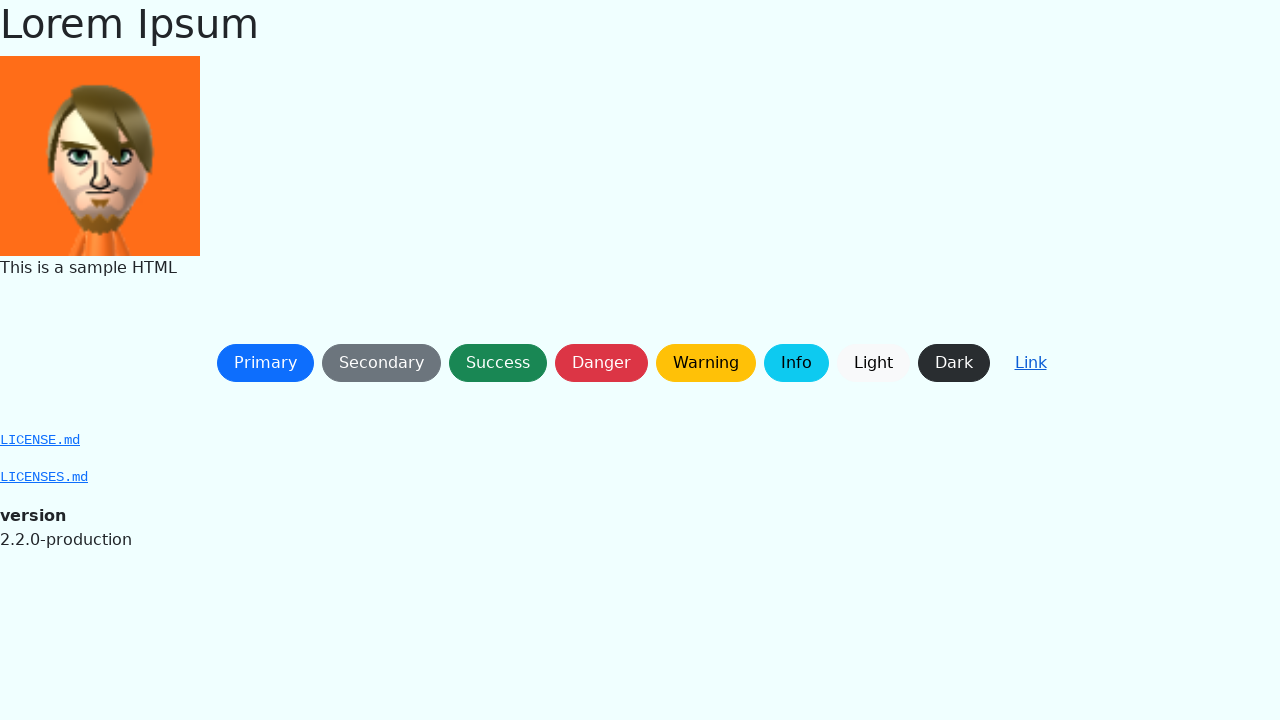

Waited 500ms after button click for alert handling
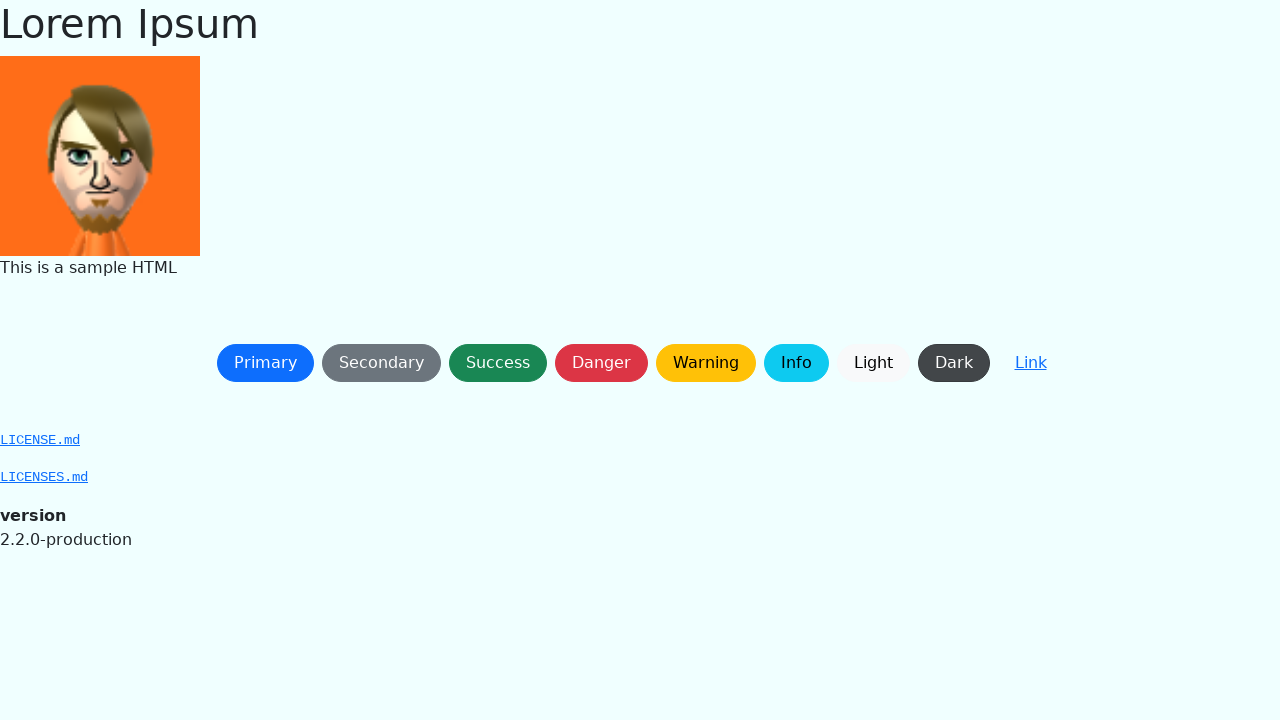

Waited for button to be visible
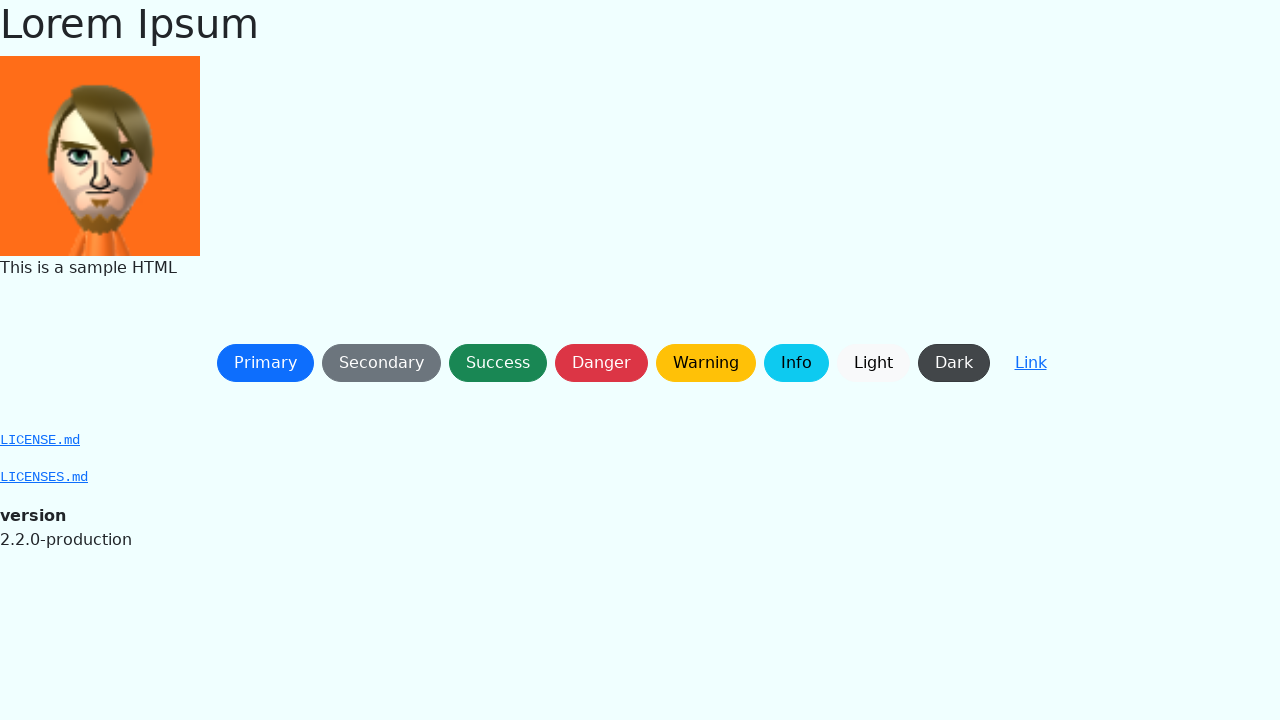

Clicked button at (873, 363) on button:not(a) >> nth=6
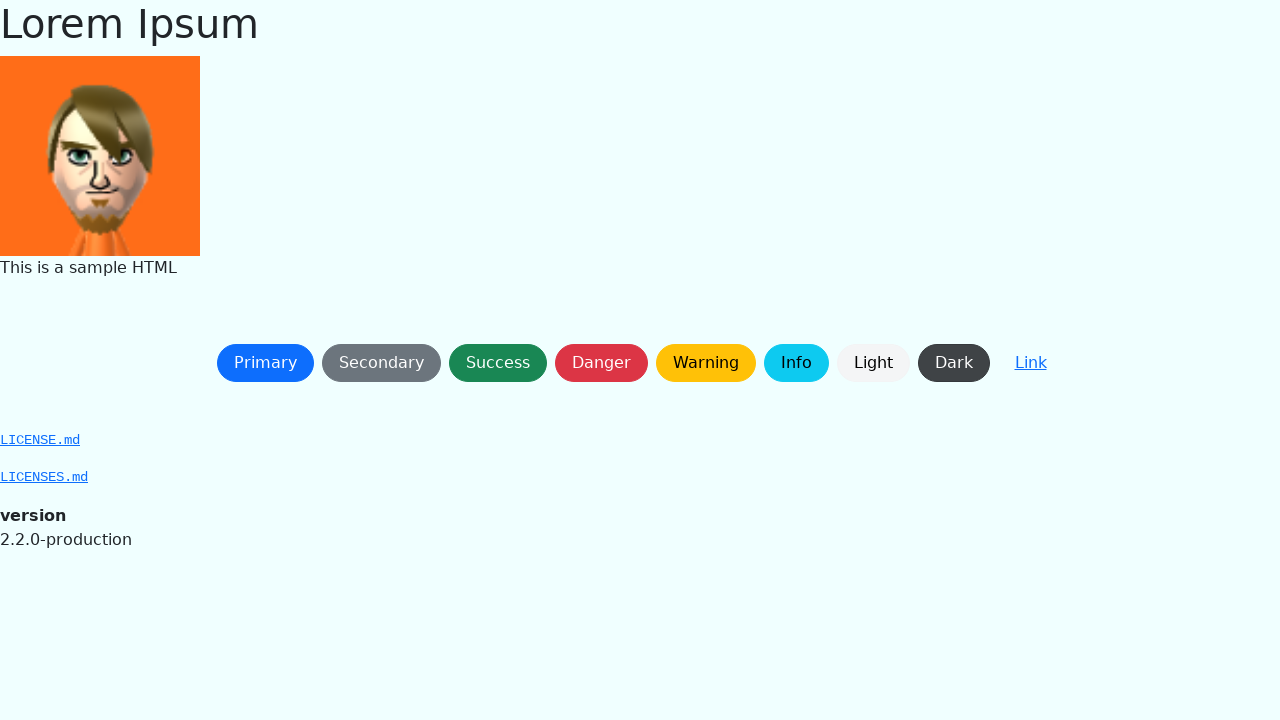

Waited 500ms after button click for alert handling
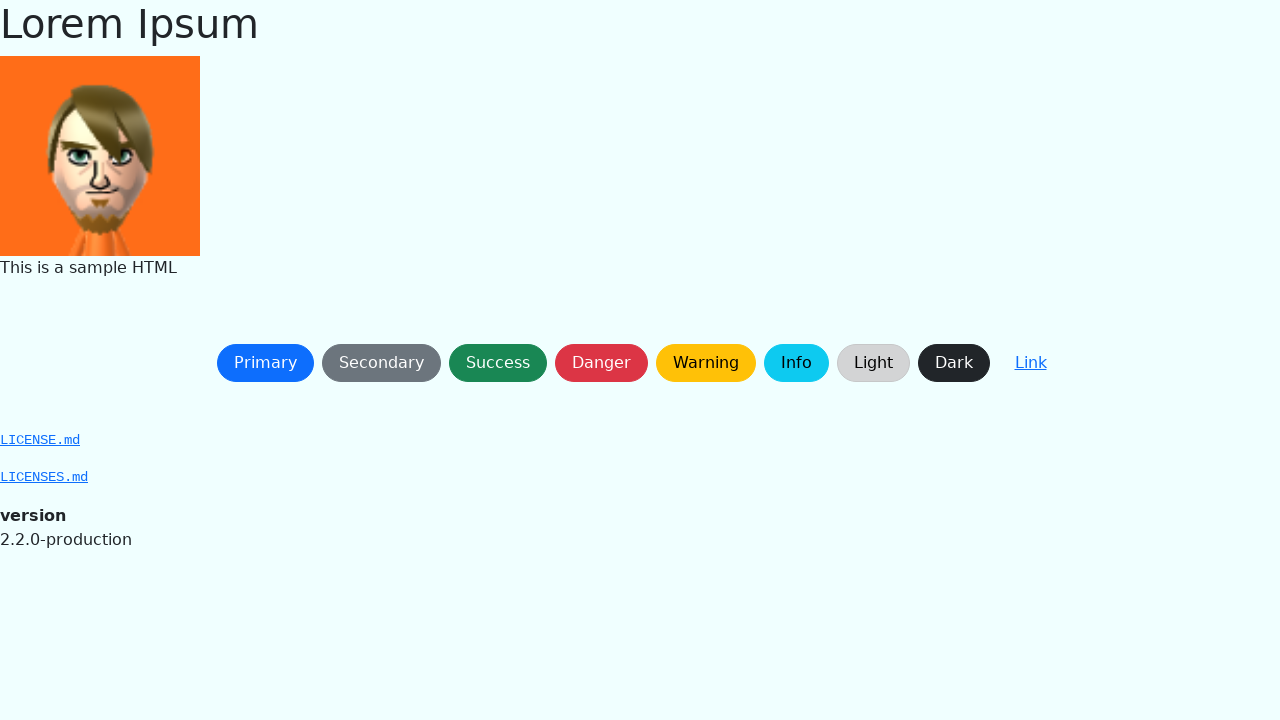

Waited for button to be visible
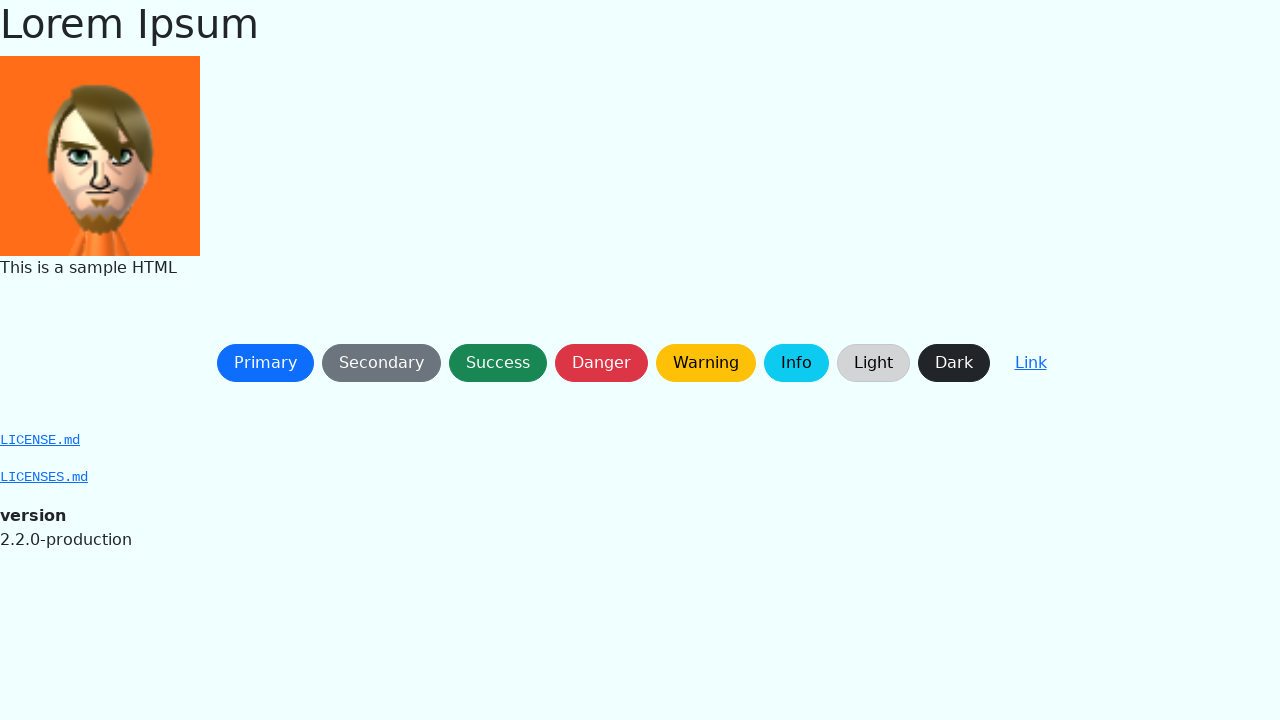

Clicked button at (796, 363) on button:not(a) >> nth=5
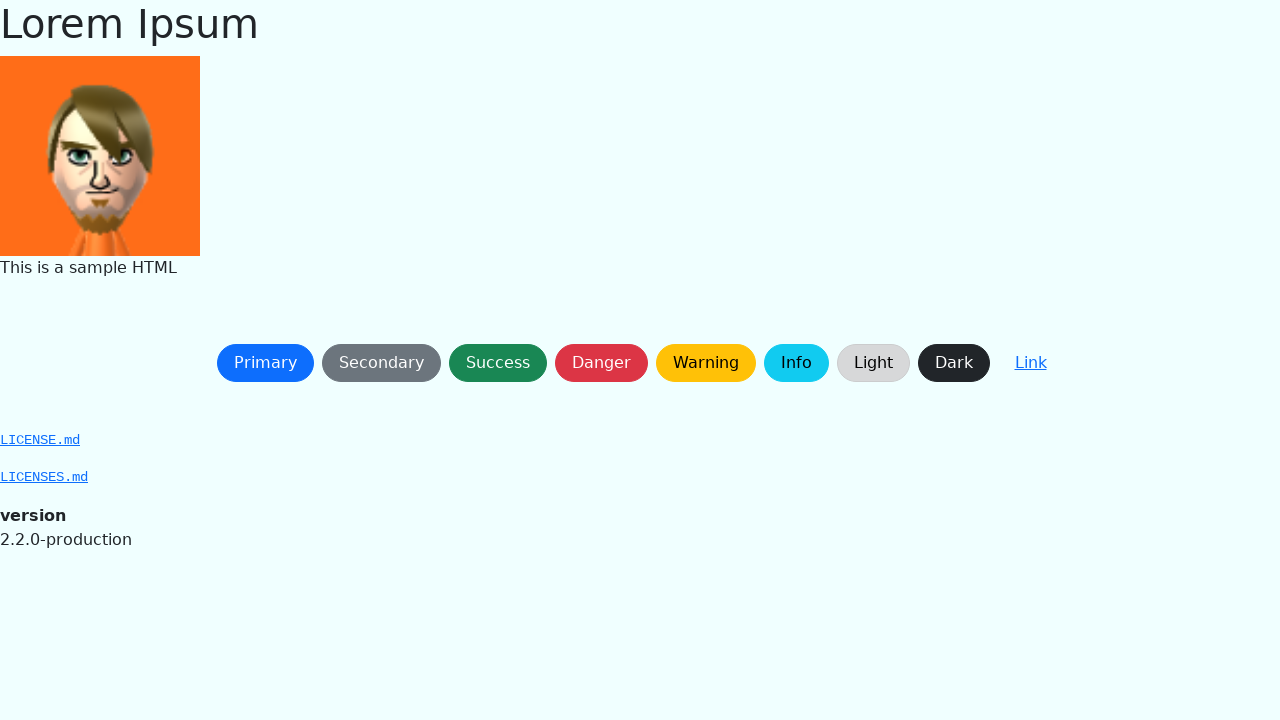

Waited 500ms after button click for alert handling
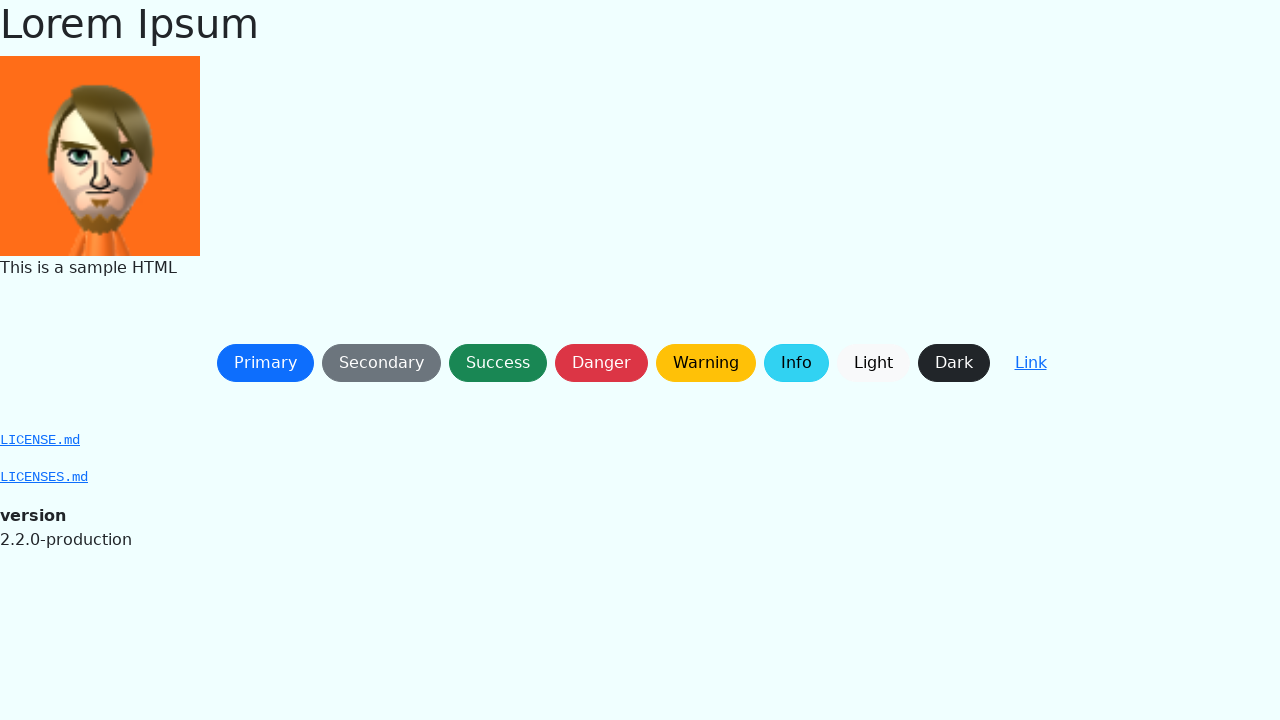

Waited for button to be visible
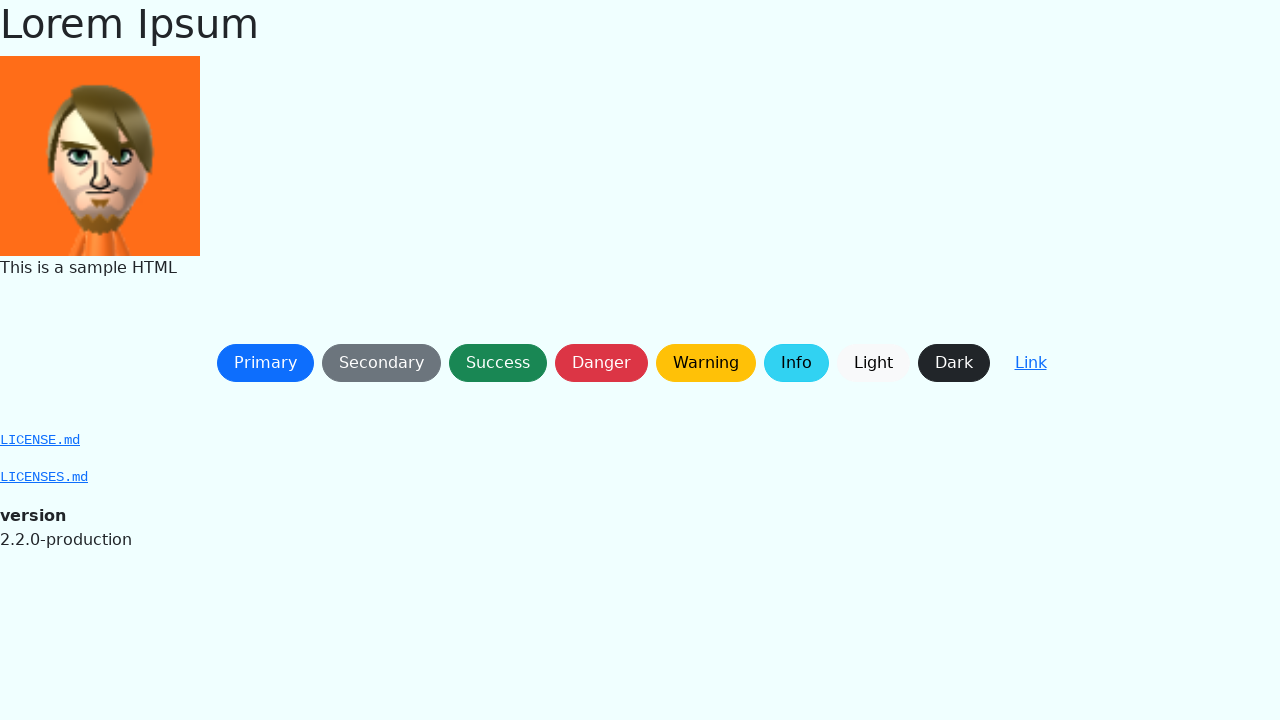

Clicked button at (706, 363) on button:not(a) >> nth=4
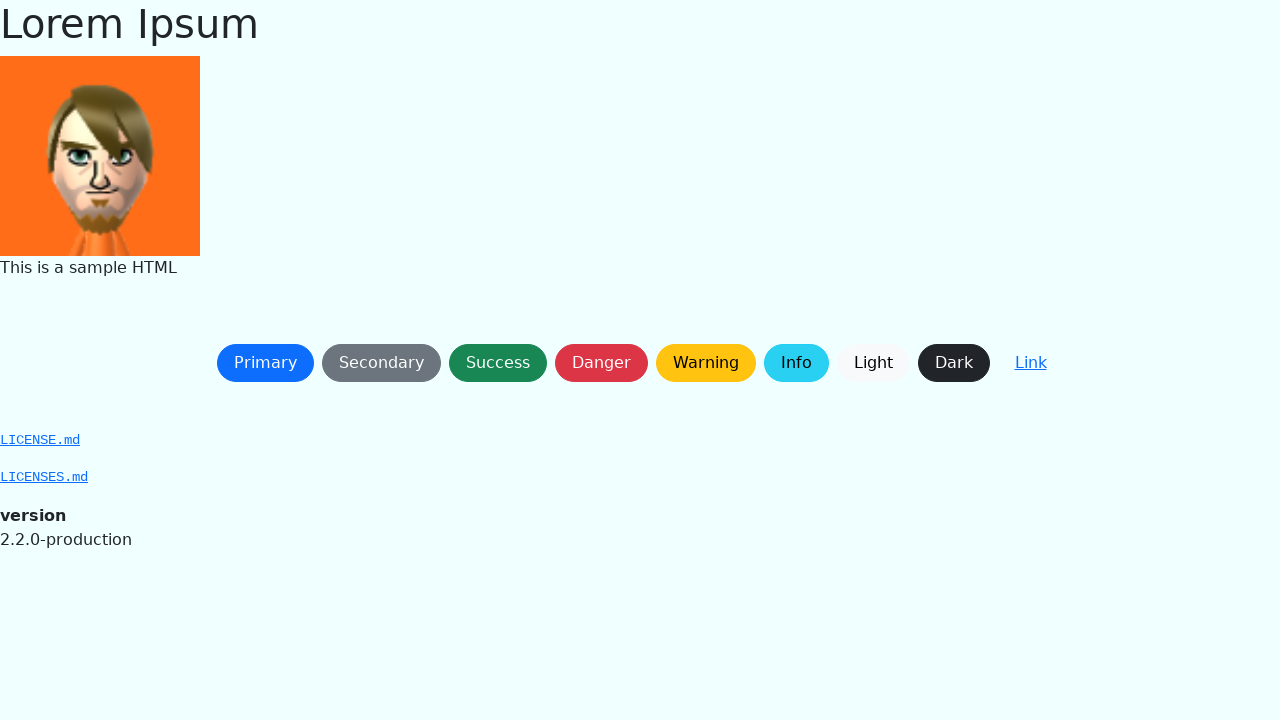

Waited 500ms after button click for alert handling
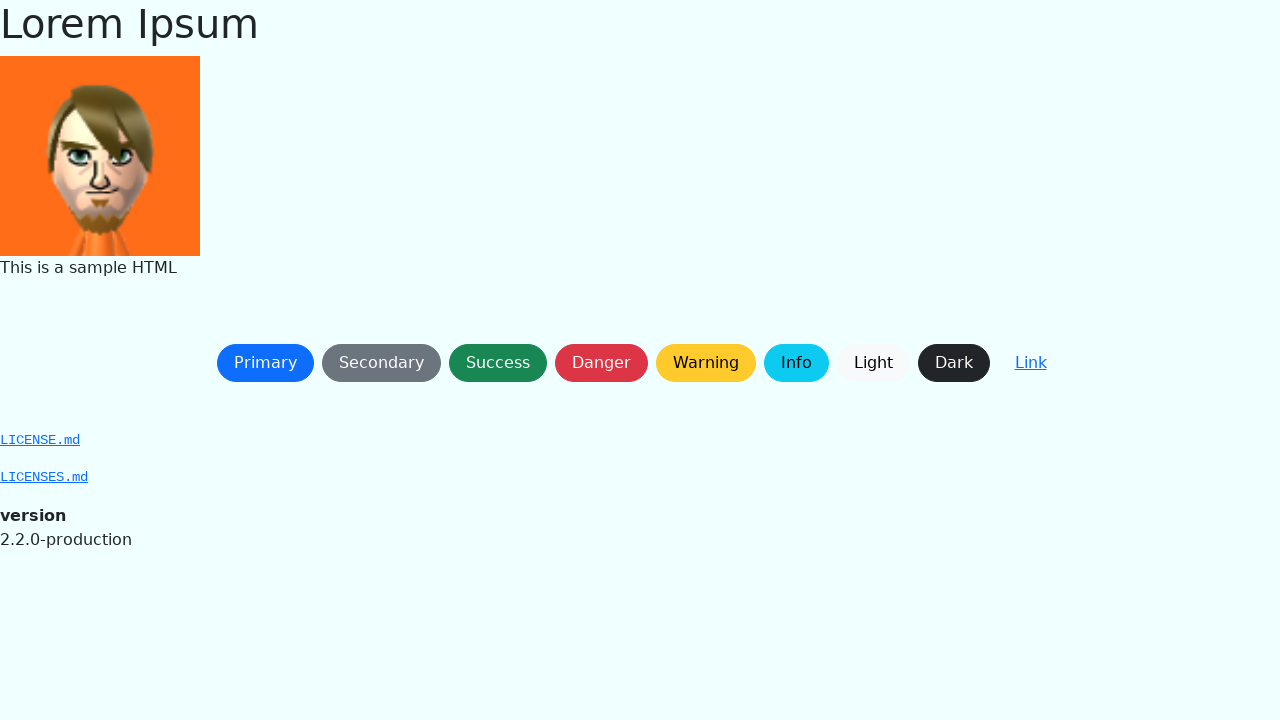

Waited for button to be visible
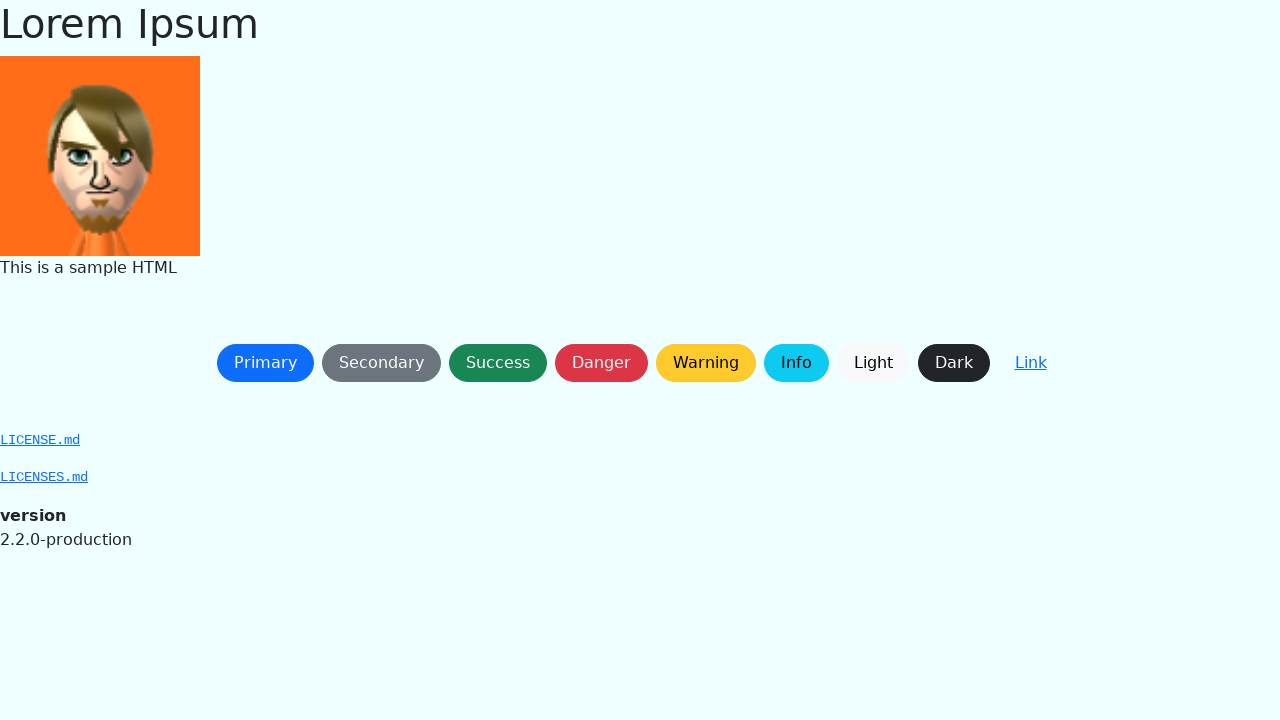

Clicked button at (601, 363) on button:not(a) >> nth=3
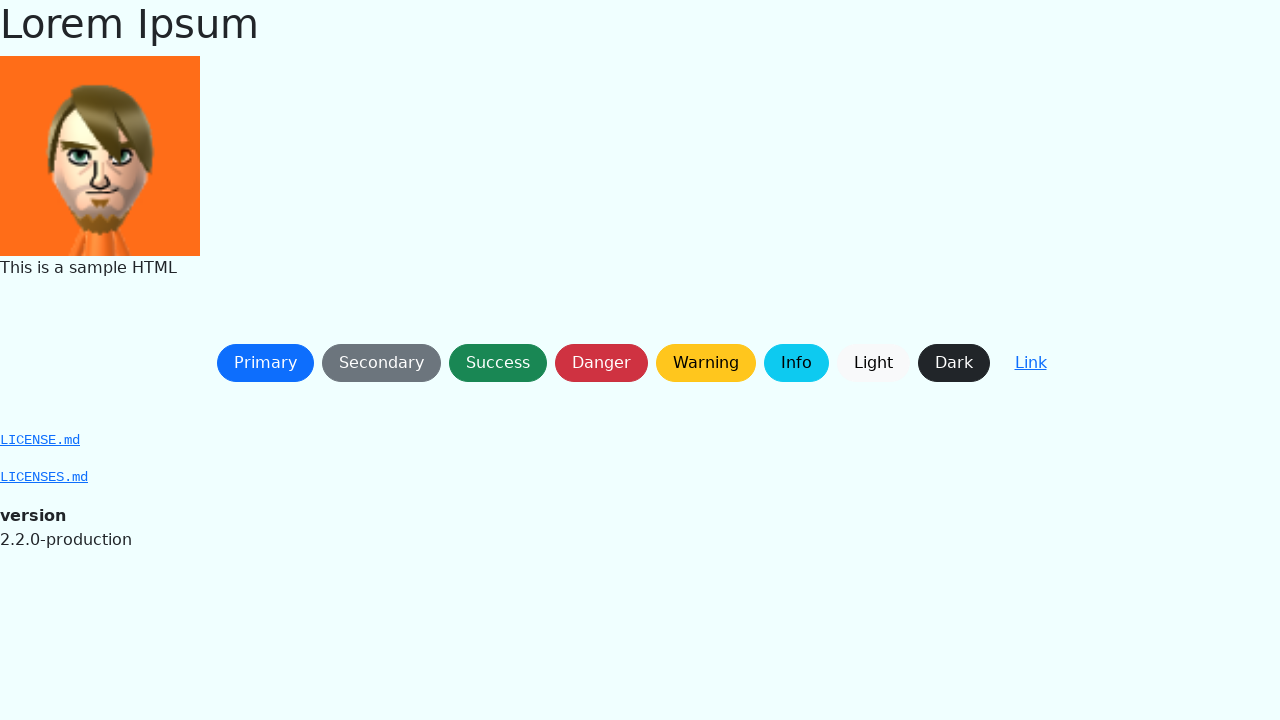

Waited 500ms after button click for alert handling
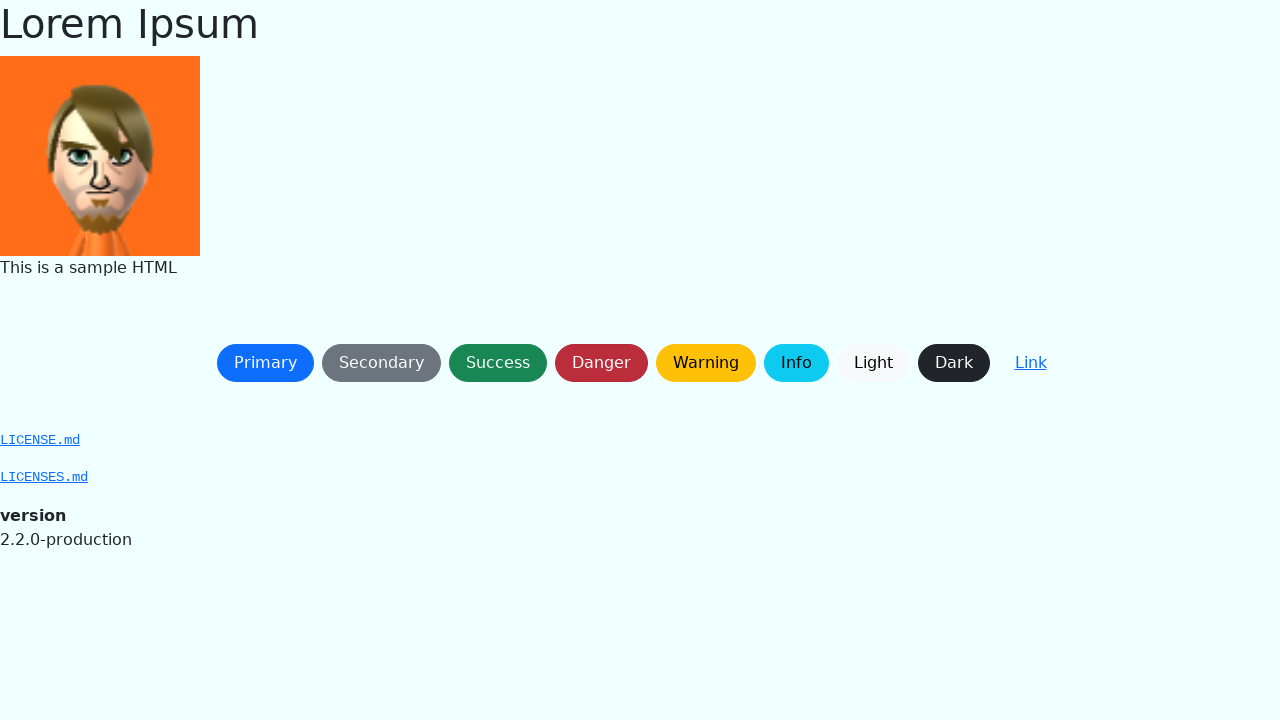

Waited for button to be visible
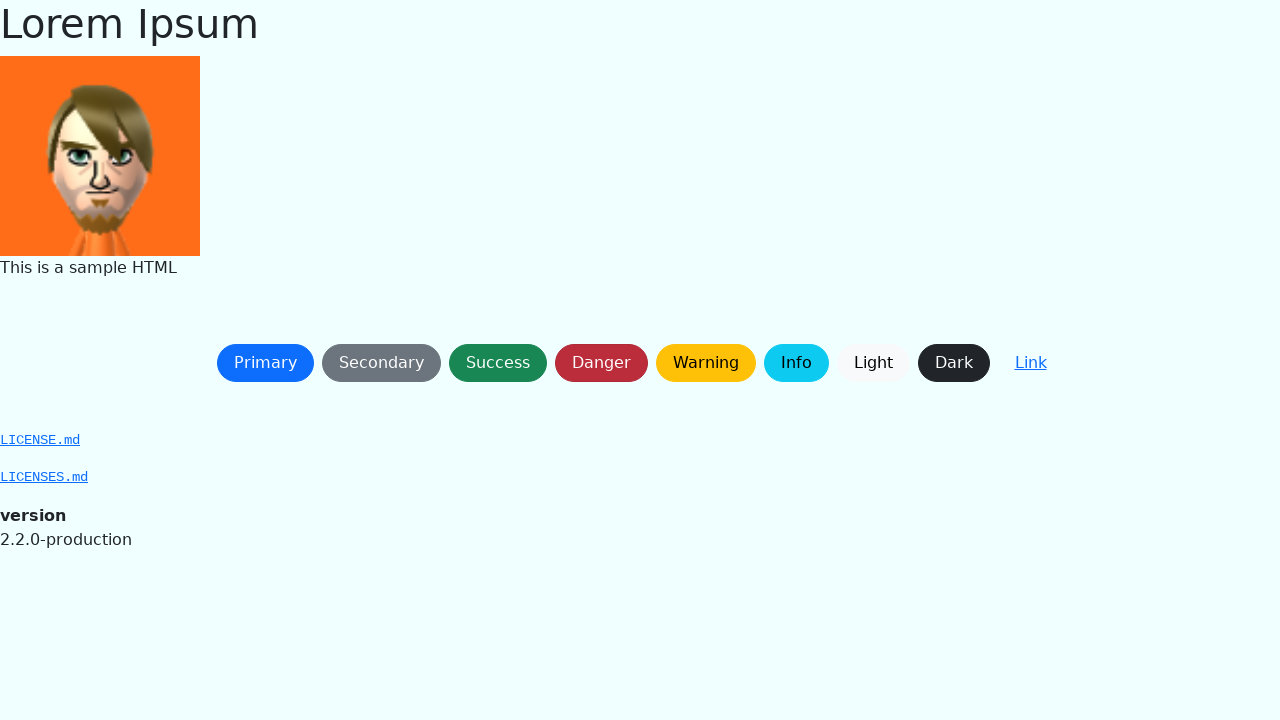

Clicked button at (498, 363) on button:not(a) >> nth=2
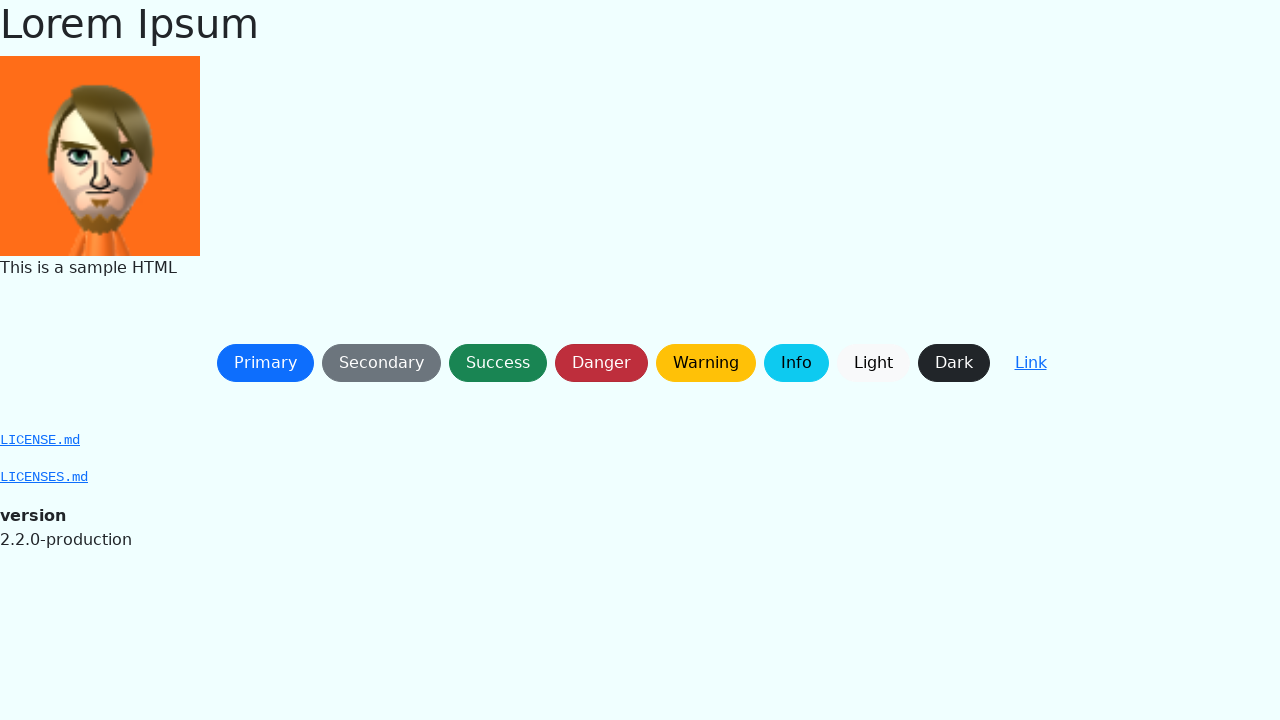

Waited 500ms after button click for alert handling
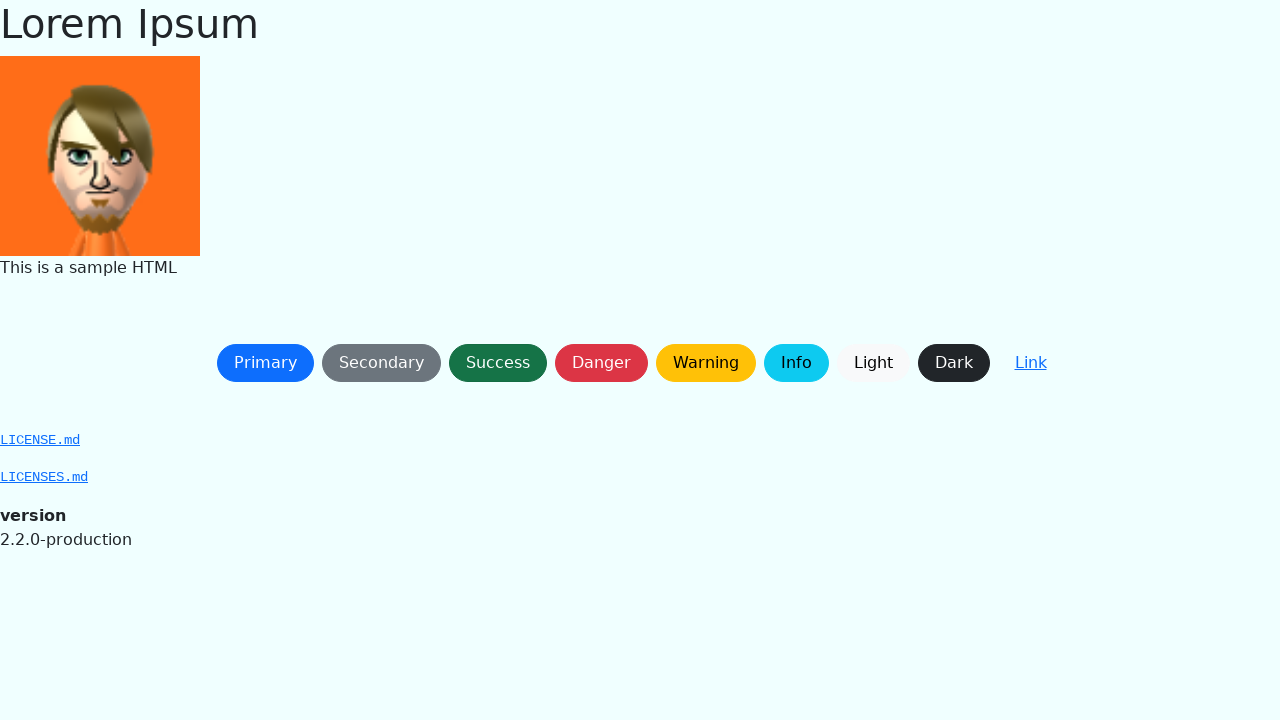

Waited for button to be visible
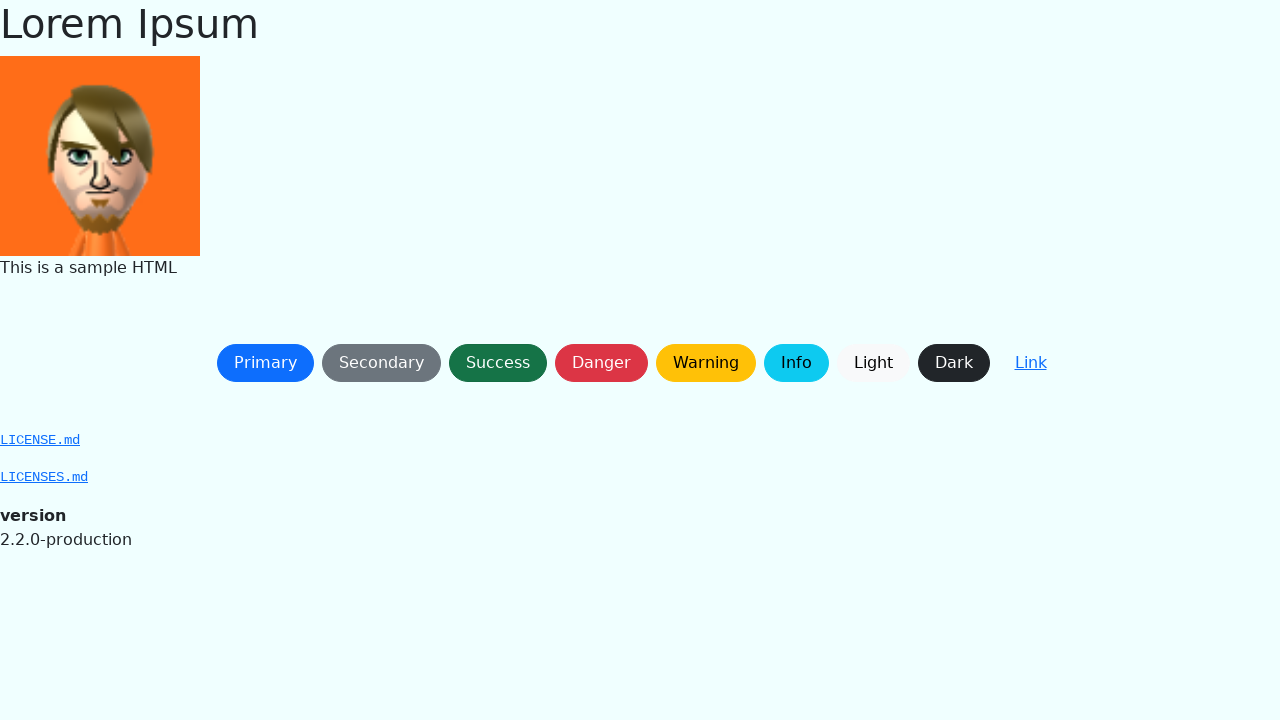

Clicked button at (381, 363) on button:not(a) >> nth=1
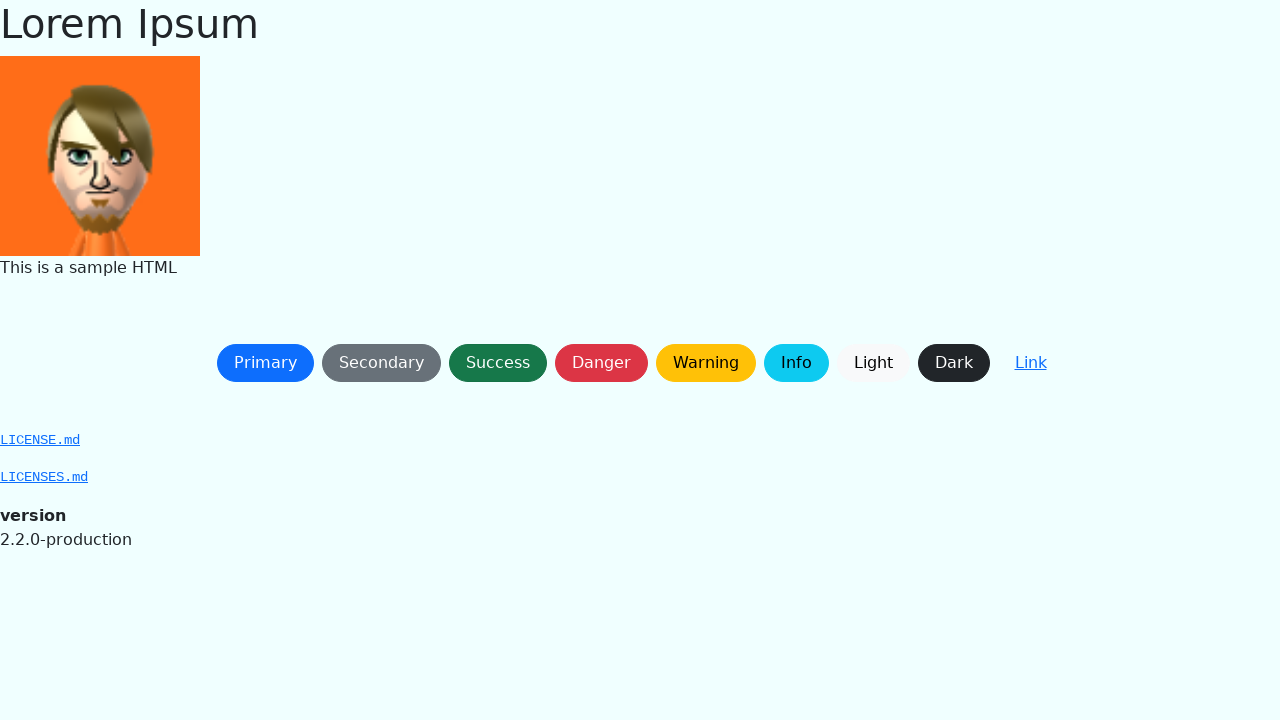

Waited 500ms after button click for alert handling
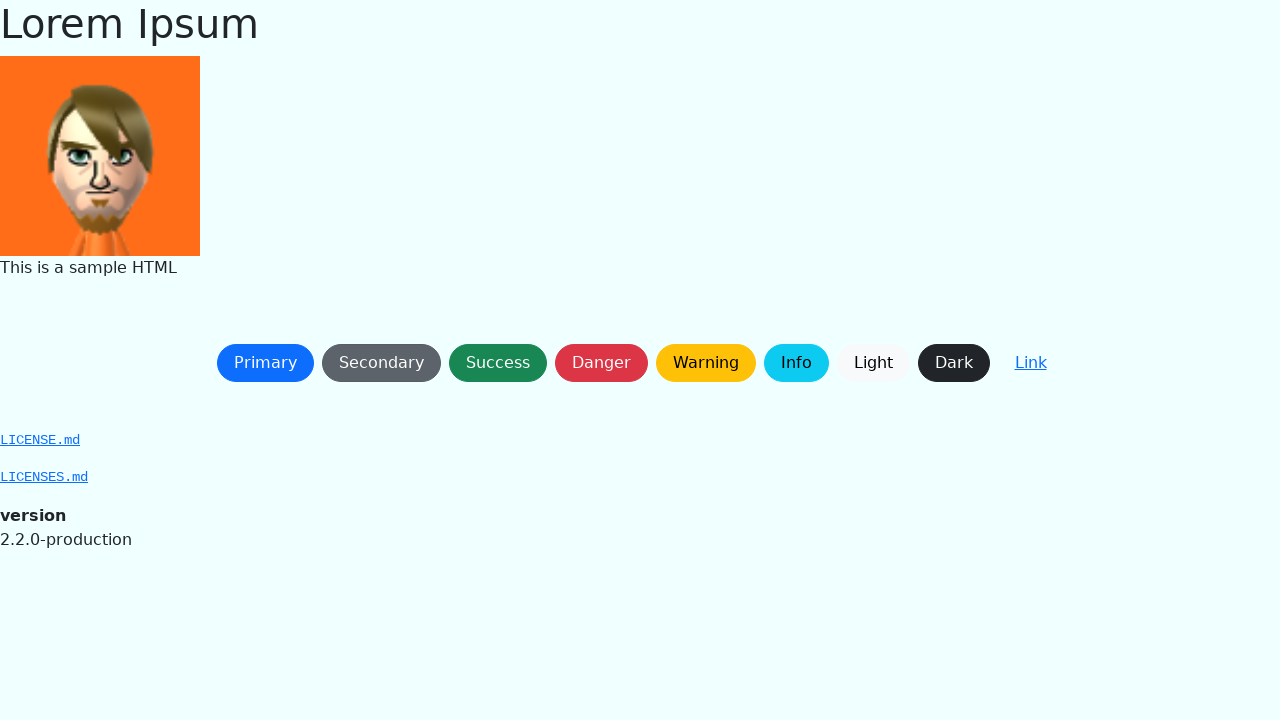

Waited for button to be visible
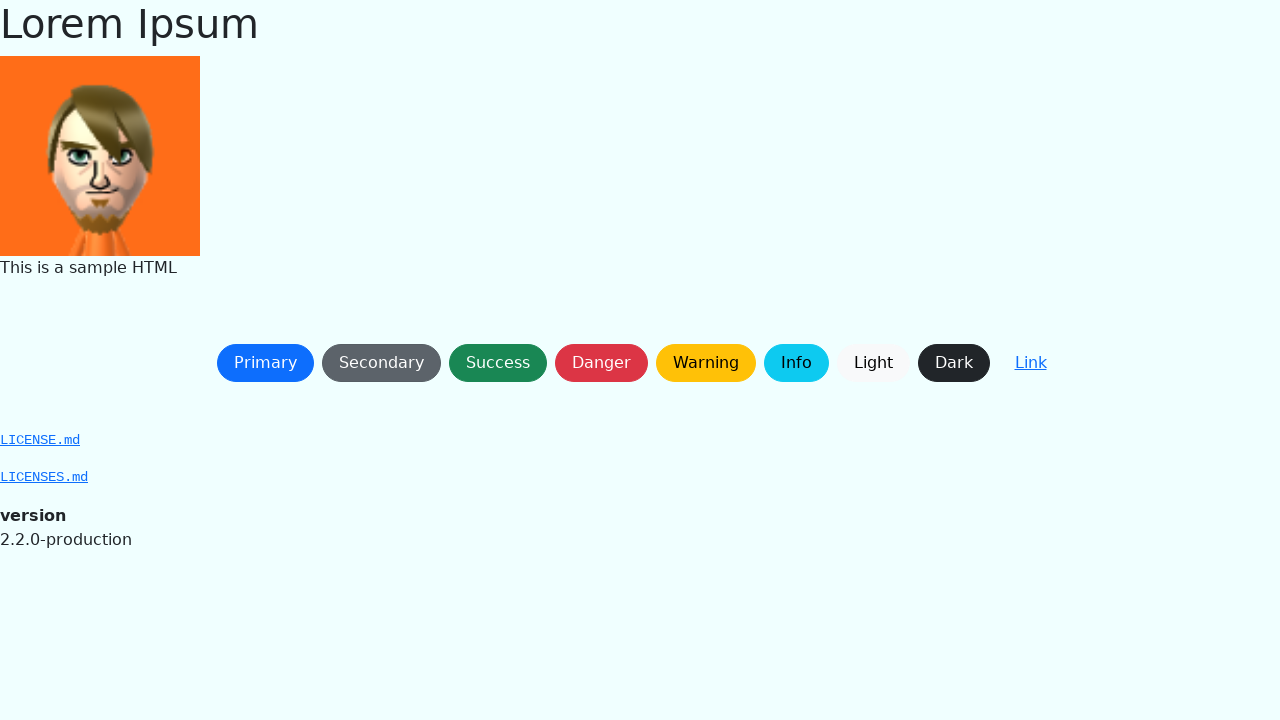

Clicked button at (265, 363) on button:not(a) >> nth=0
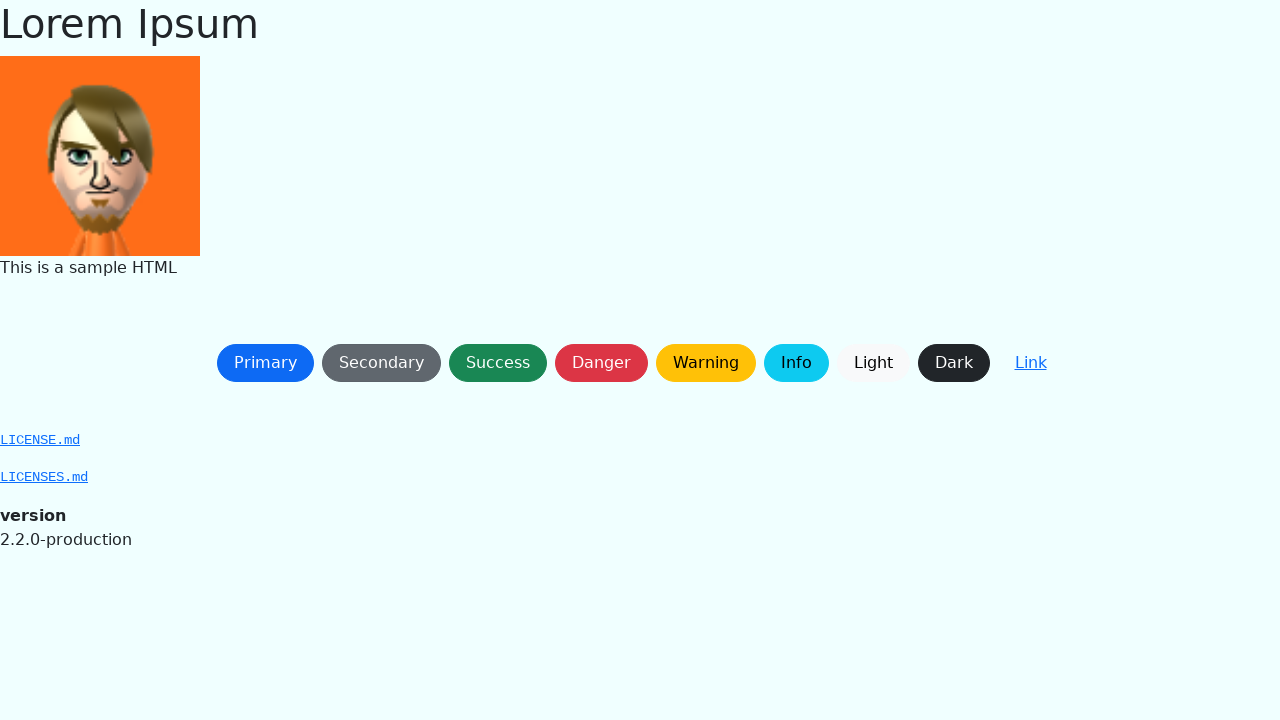

Waited 500ms after button click for alert handling
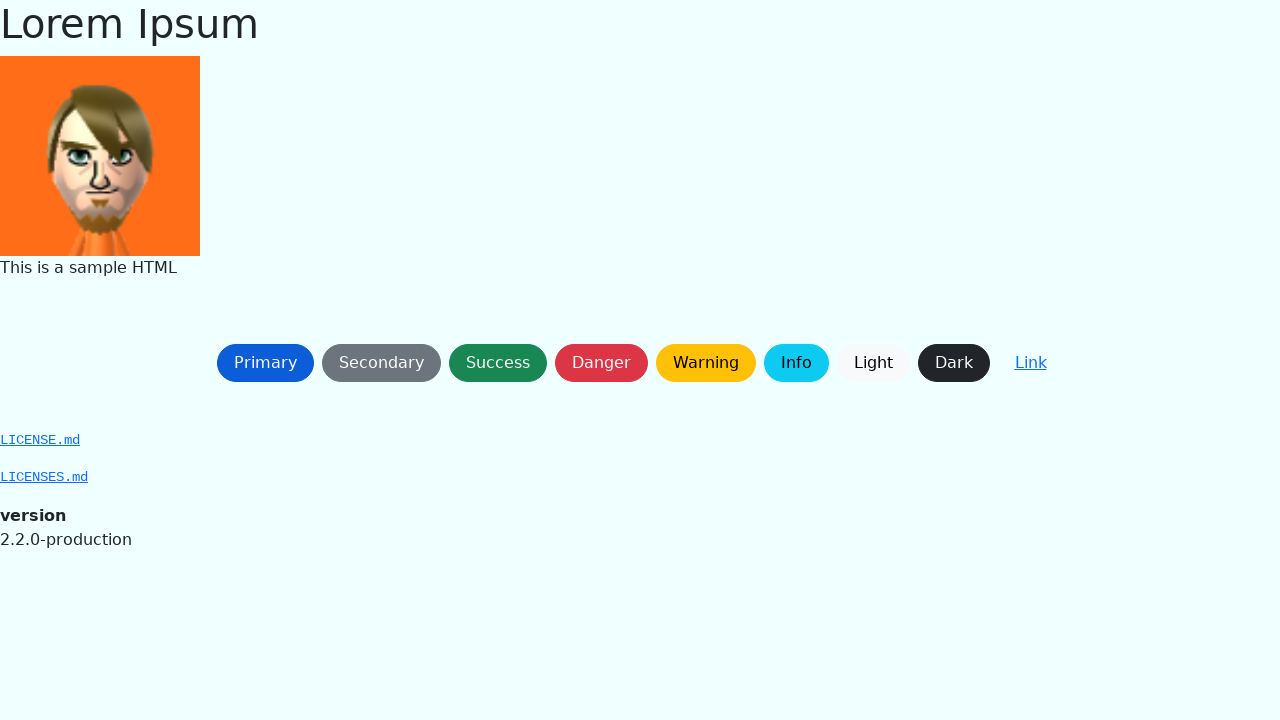

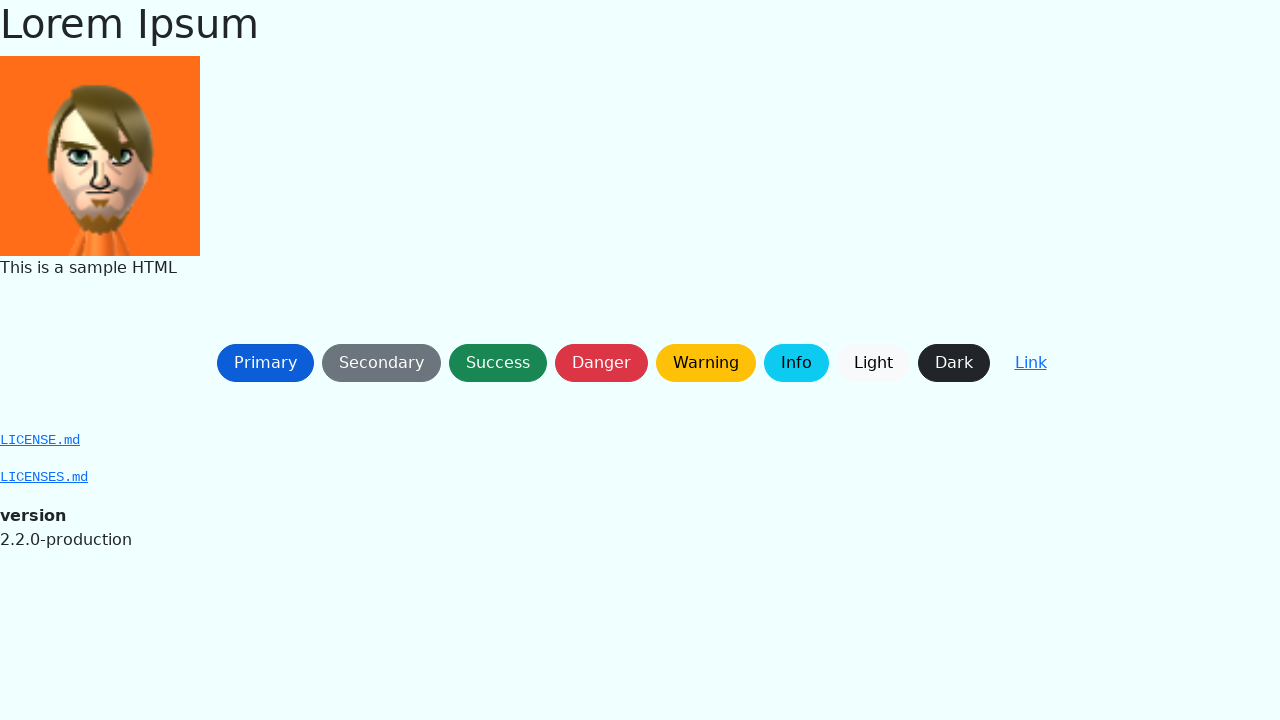